Navigates to the Swarthmore College course catalog departments page and clicks on a department to view its course listings.

Starting URL: https://catalog.swarthmore.edu/content.php?catoid=7&navoid=194

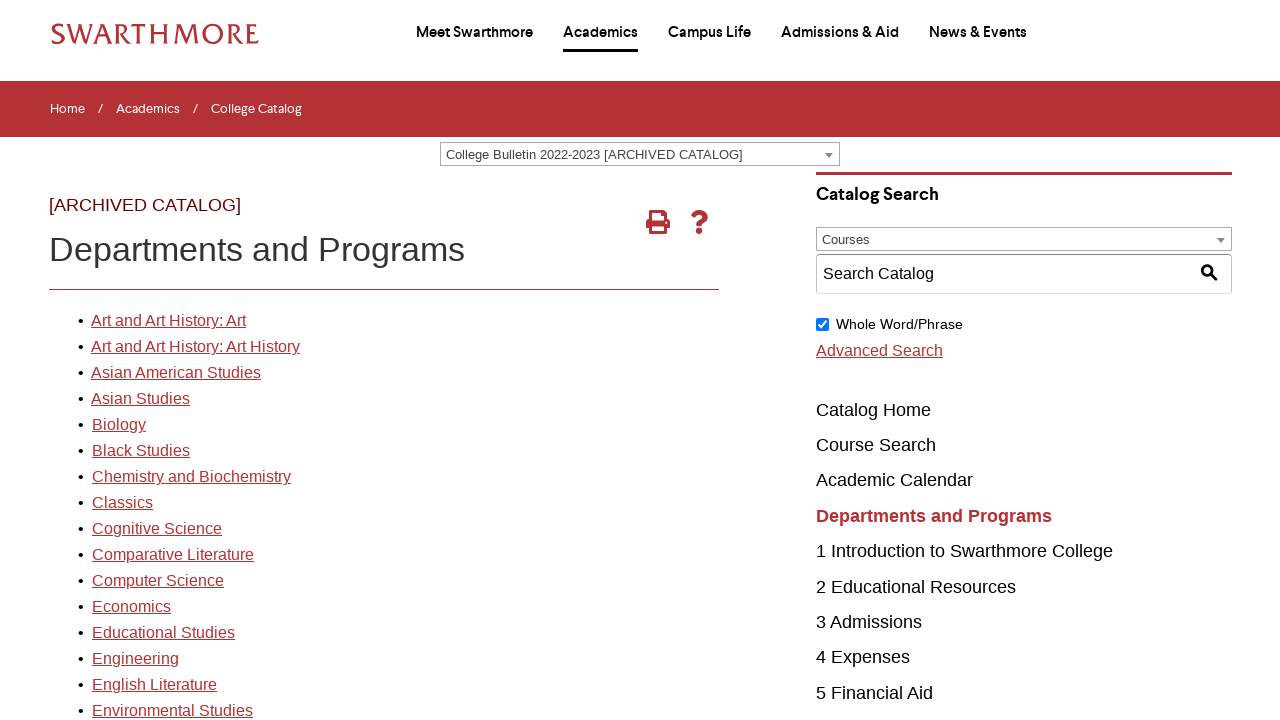

Clicked on the first department link in the catalog at (168, 321) on xpath=//*[@id='gateway-page']/body/table/tbody/tr[3]/td[1]/table/tbody/tr[2]/td[
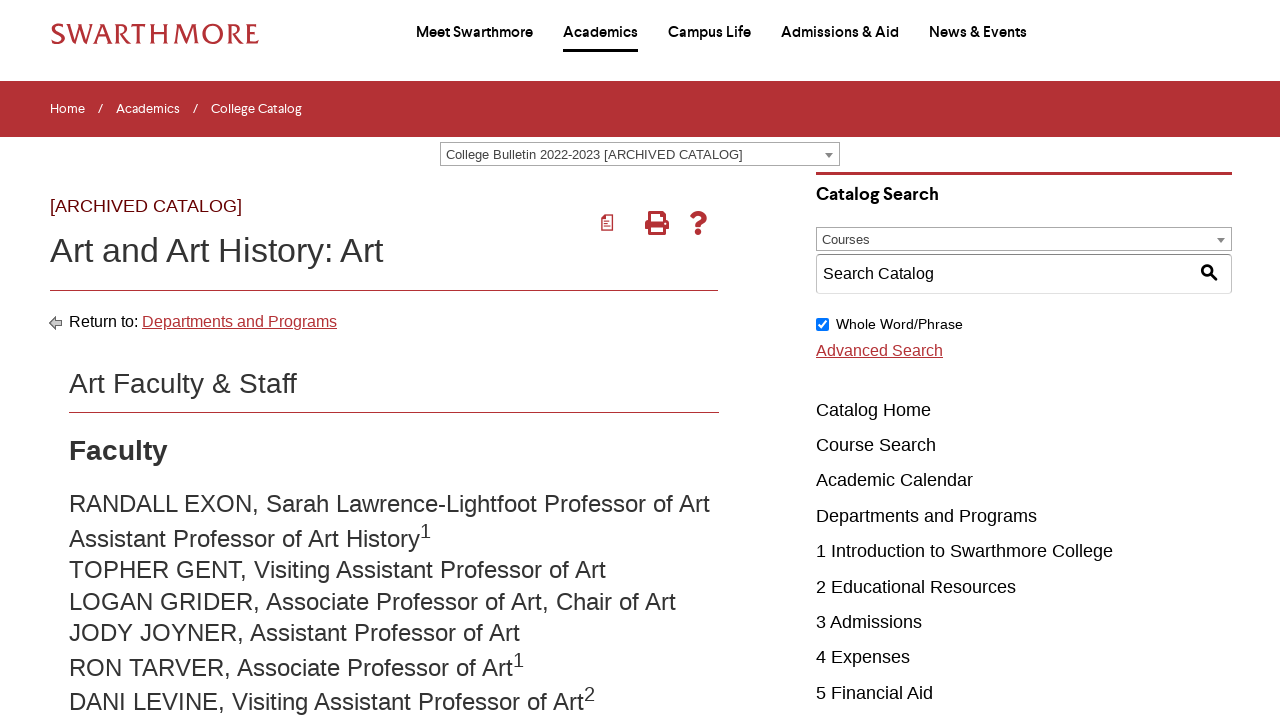

Course elements loaded for the selected department
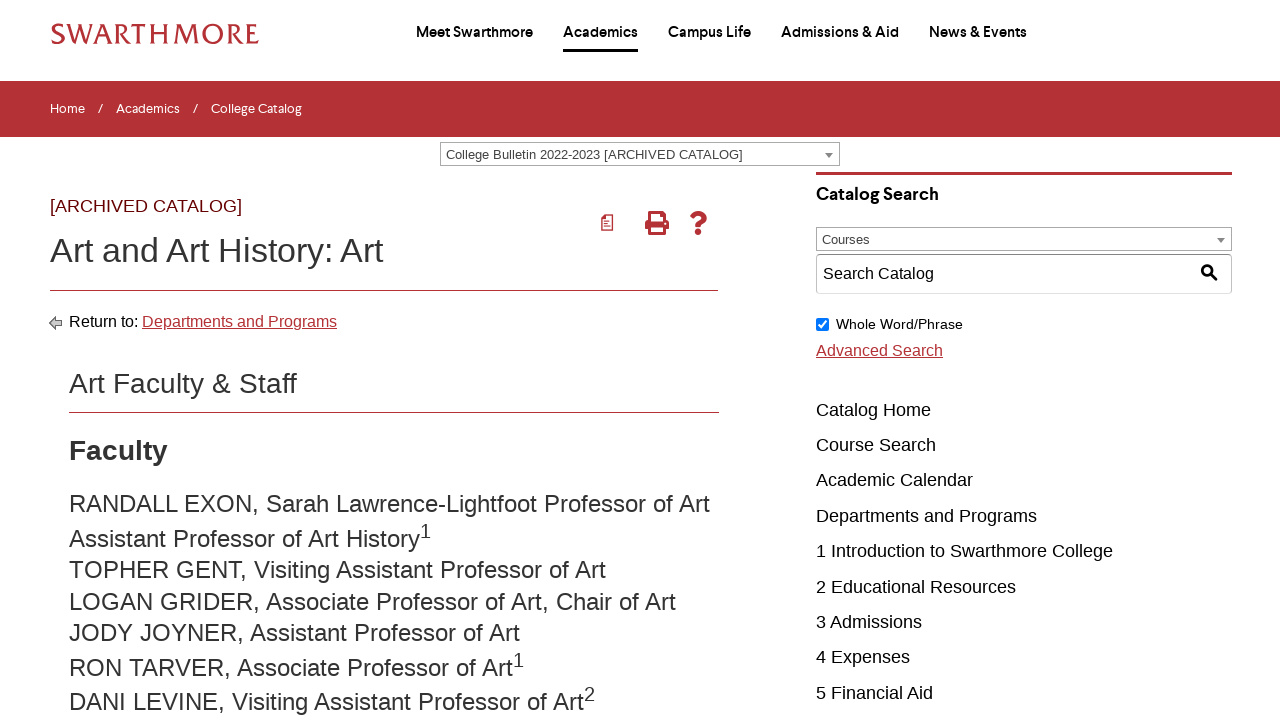

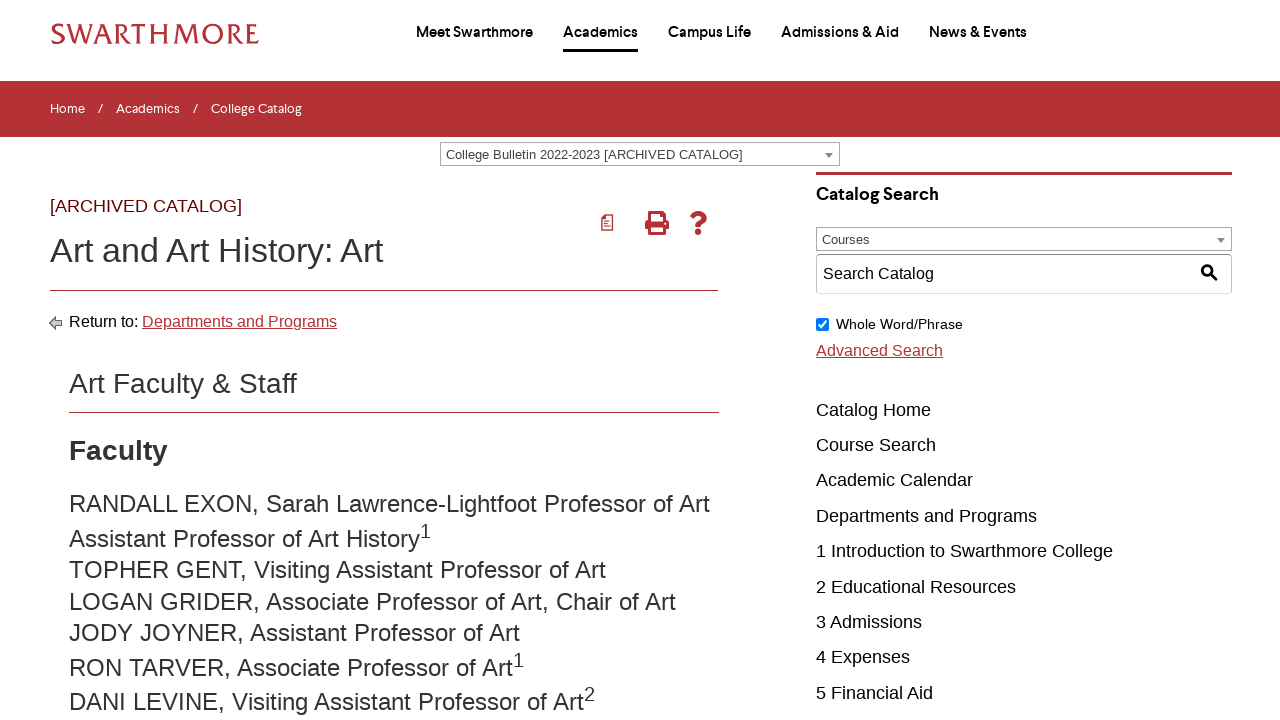